Navigates to a page with alerts and counts the number of iframe elements present on the page

Starting URL: https://demoqa.com/alerts

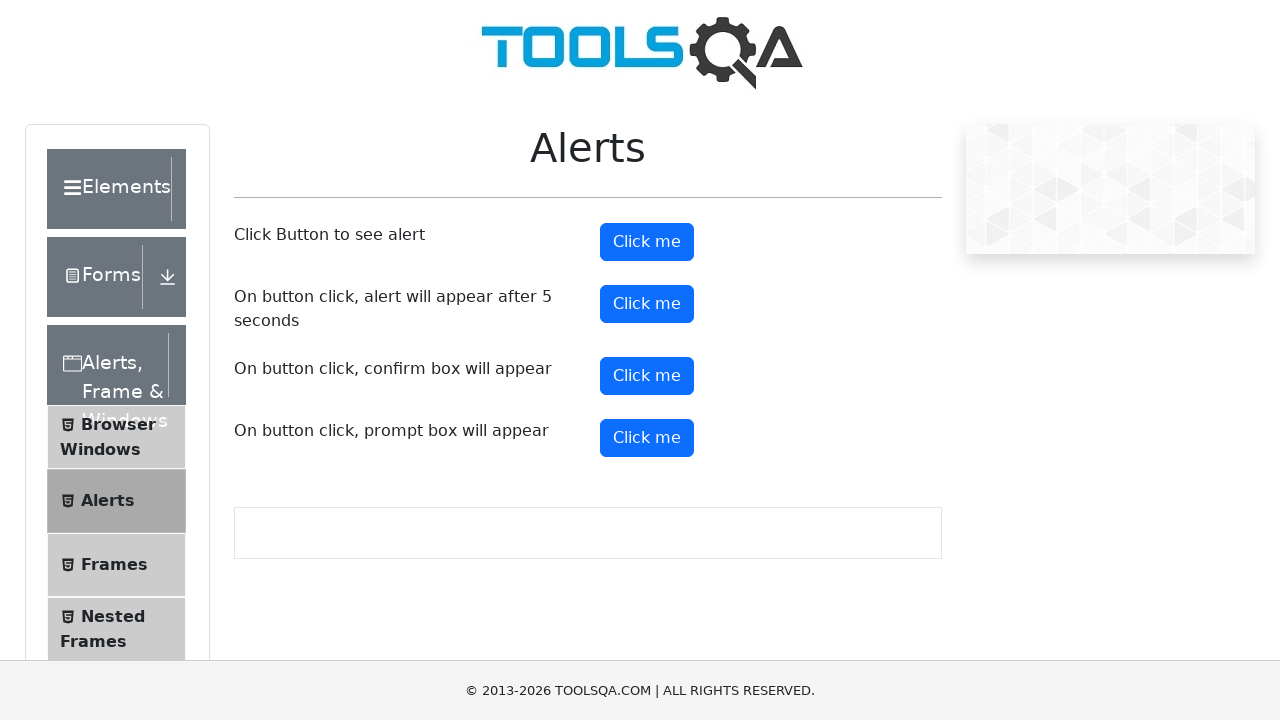

Navigated to alerts demo page
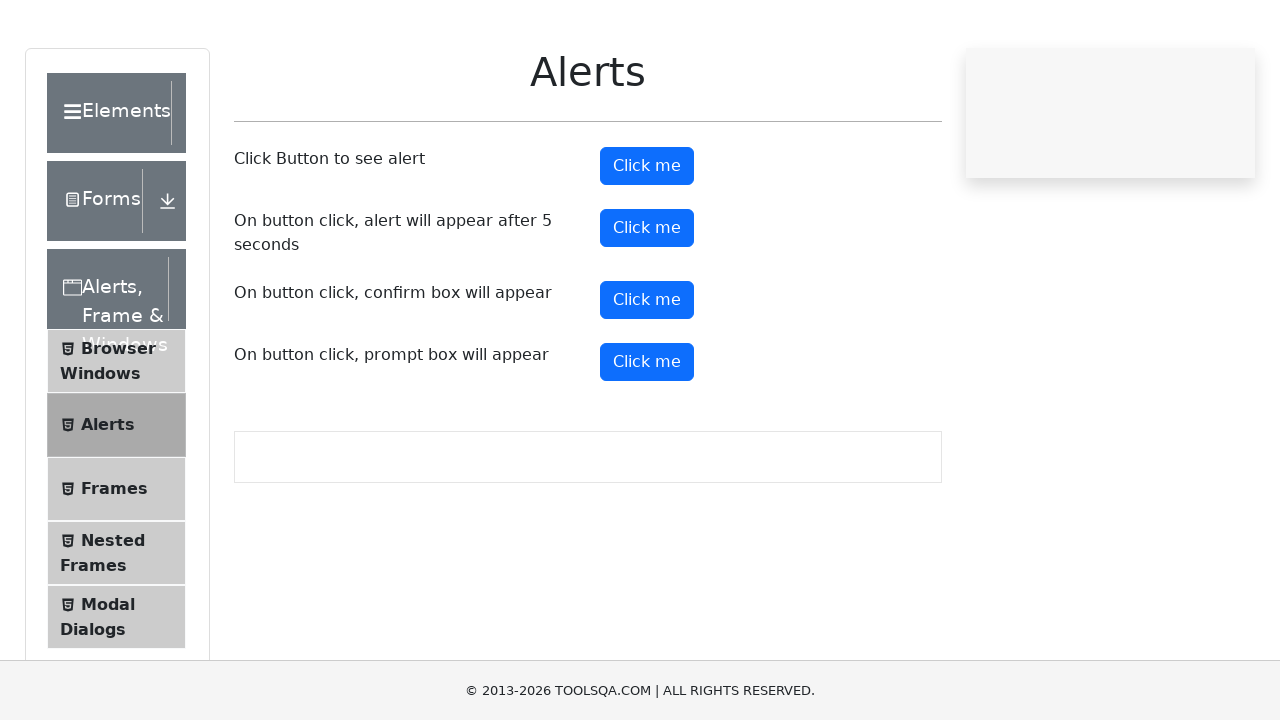

Retrieved all iframe elements from the page
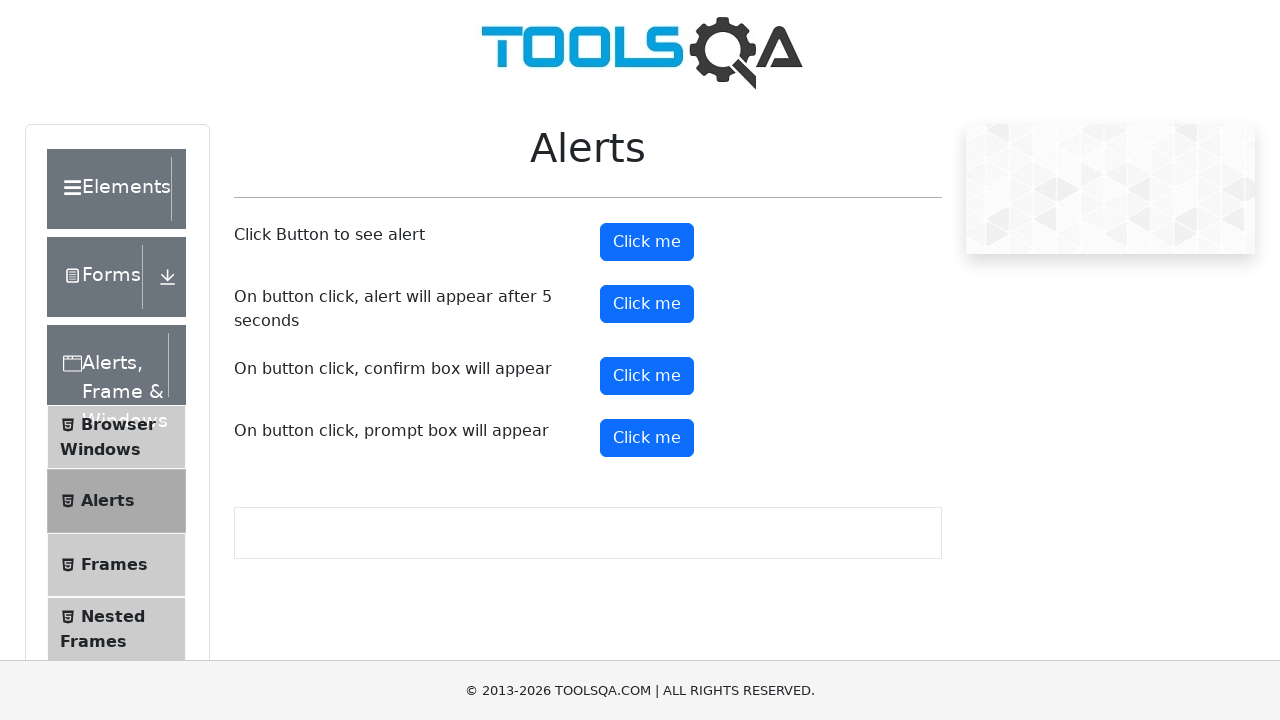

Counted 0 iframe elements on the page
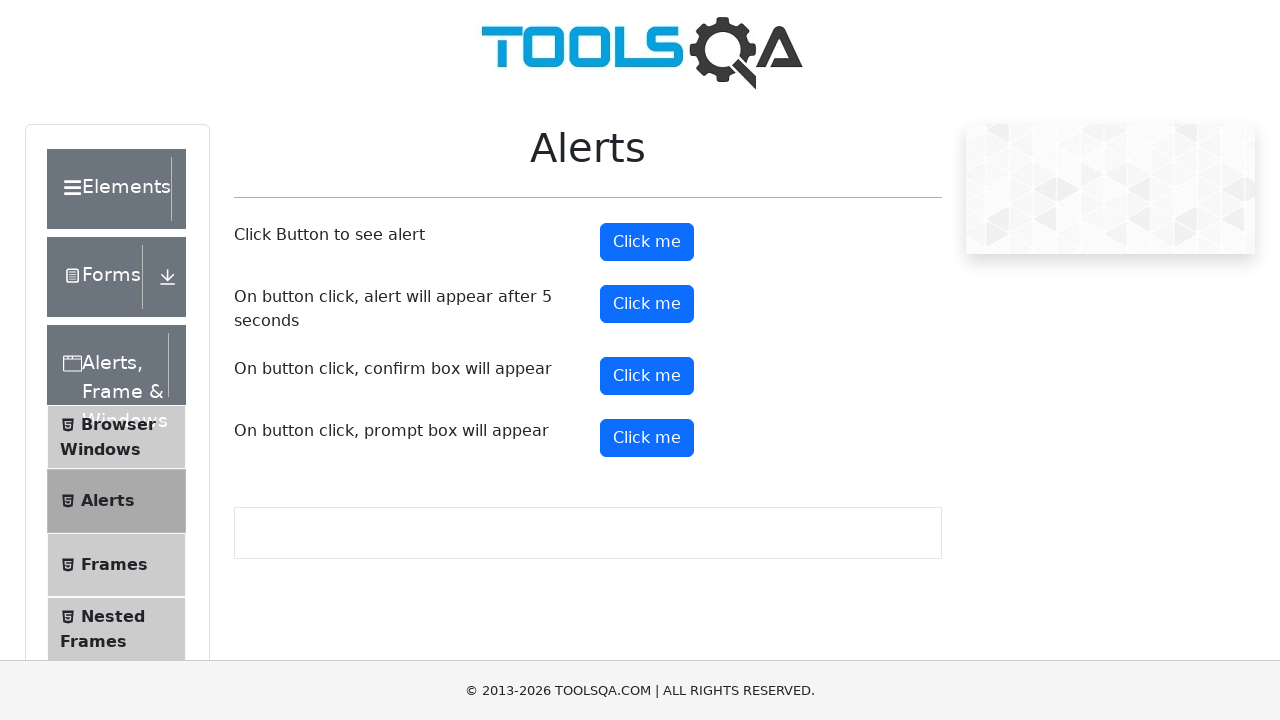

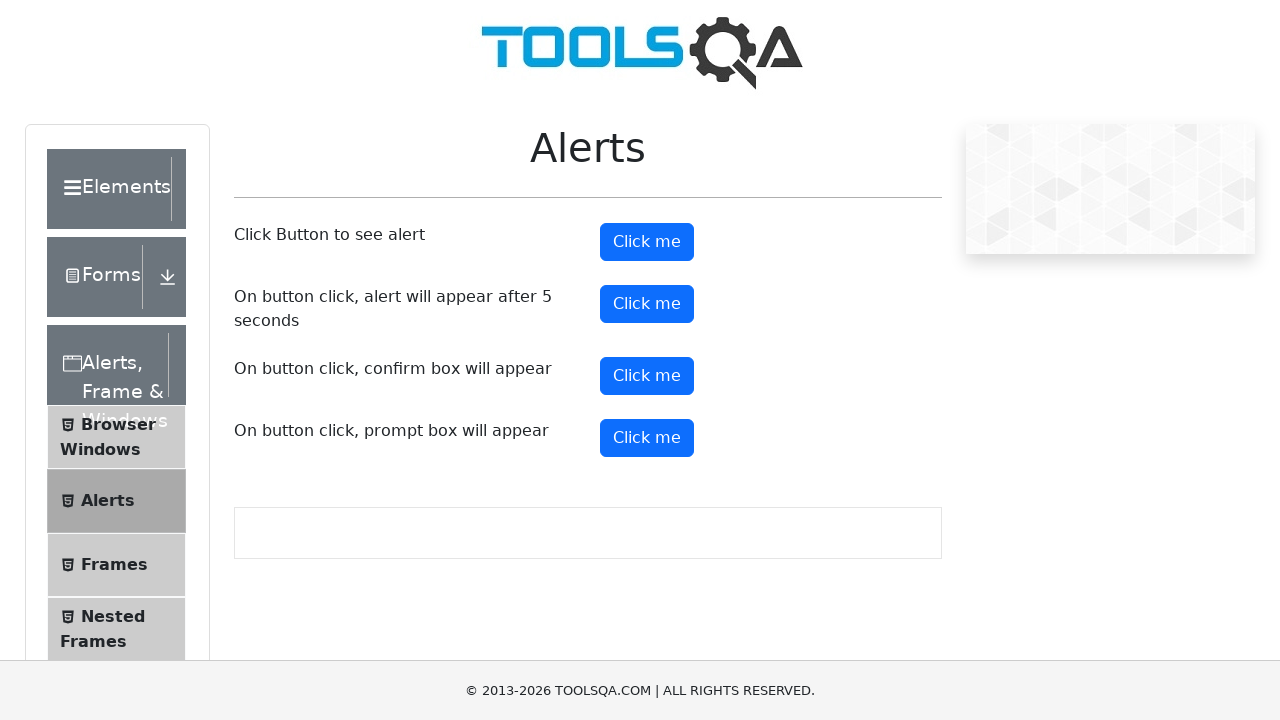